Tests checkbox selection and passenger count dropdown functionality on a travel booking form, verifying checkbox states and incrementing adult passenger count

Starting URL: https://rahulshettyacademy.com/dropdownsPractise/

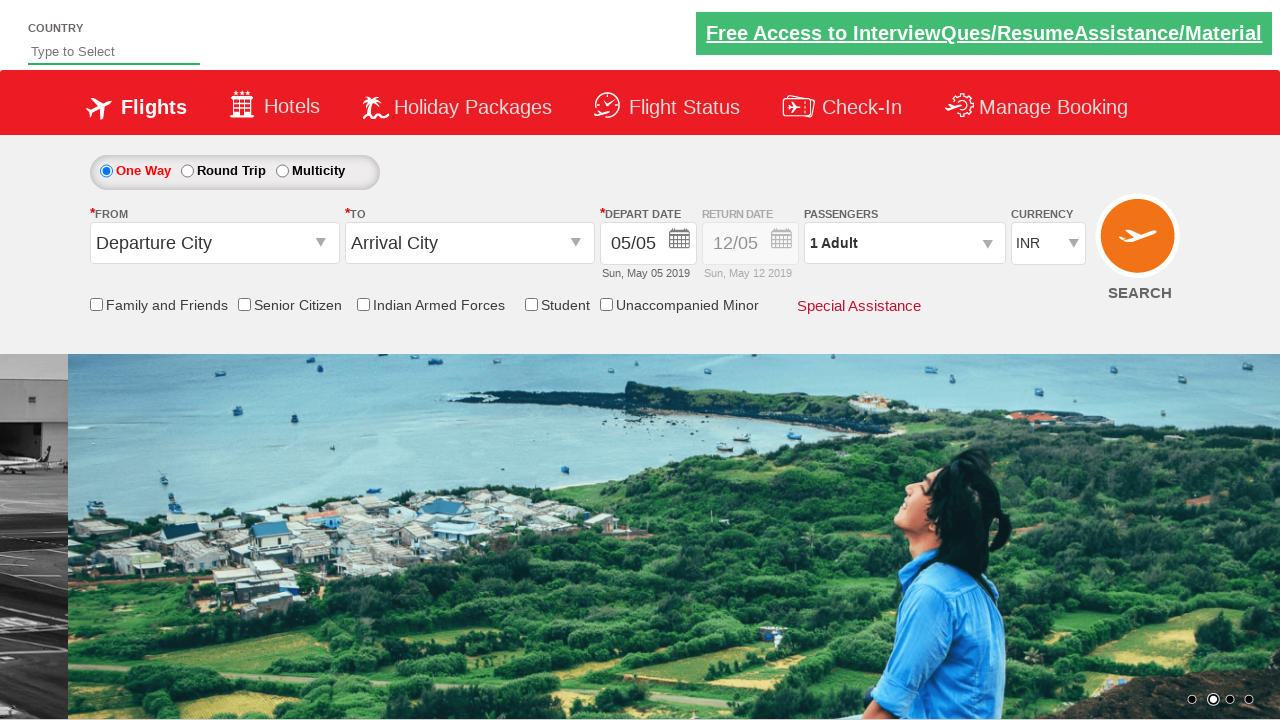

Verified Senior Citizen checkbox is initially unchecked
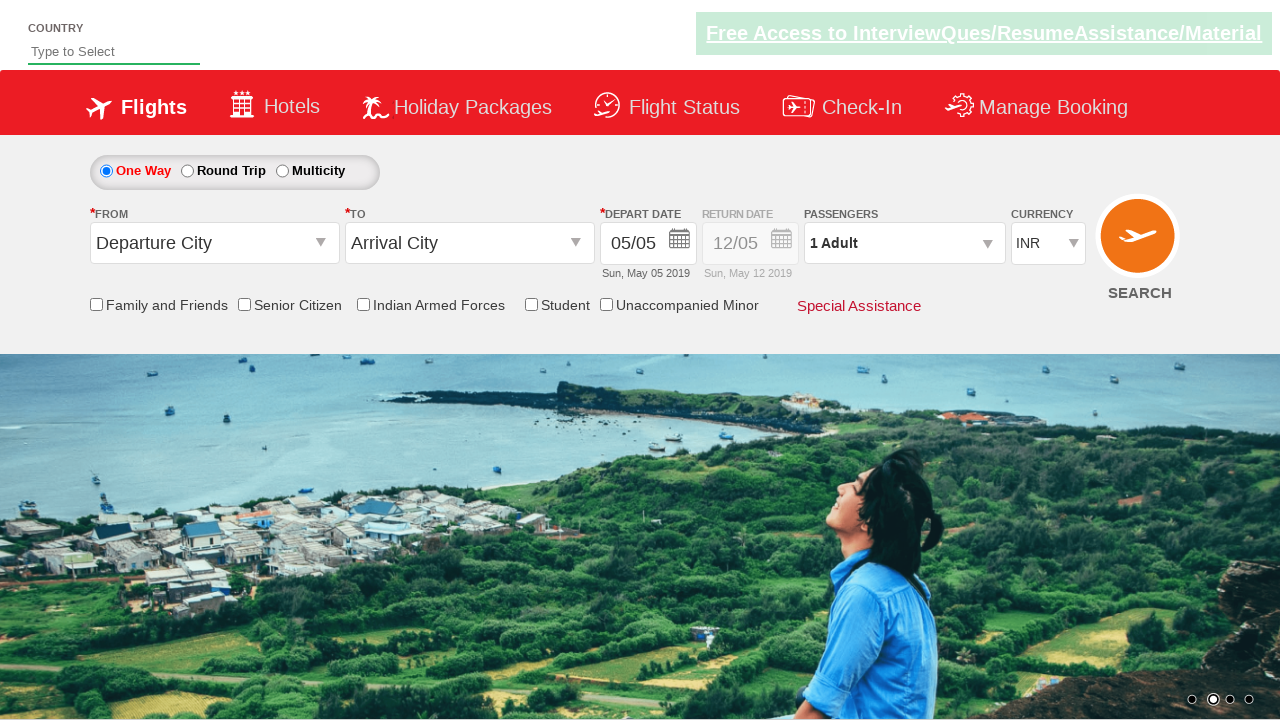

Clicked Senior Citizen checkbox at (244, 304) on input[id*='SeniorCitizenDiscount']
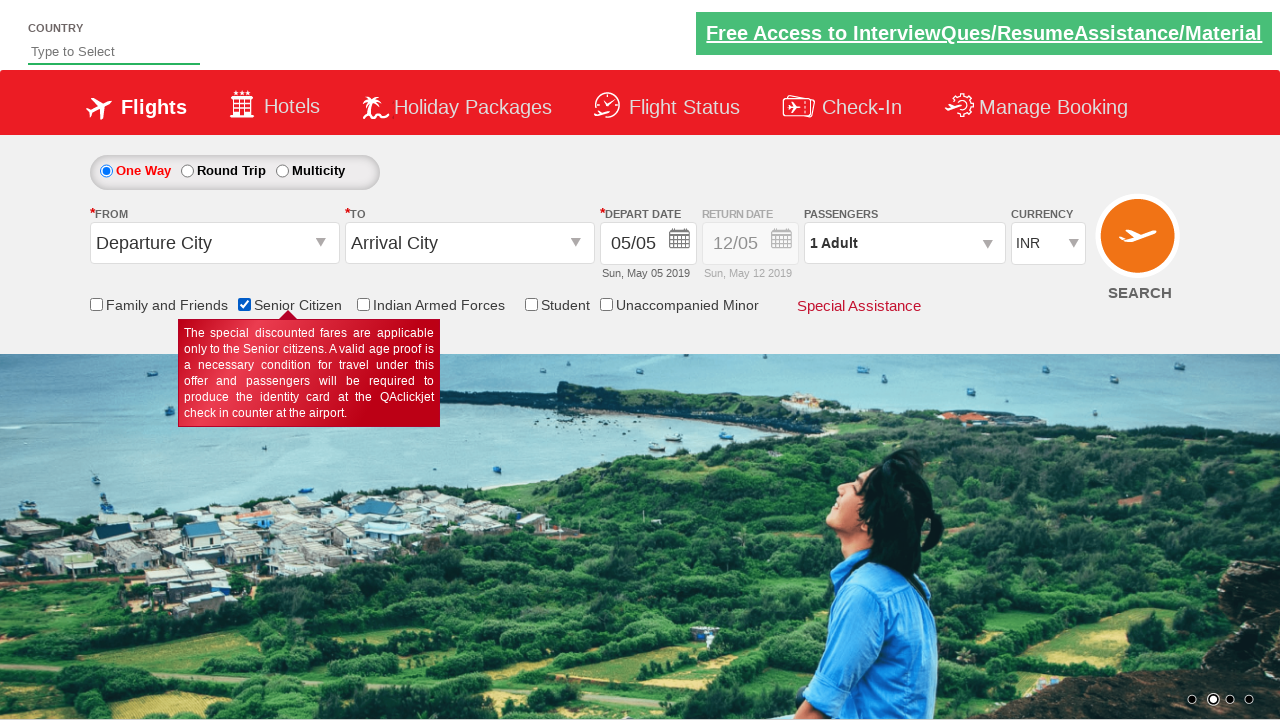

Verified Senior Citizen checkbox is now checked
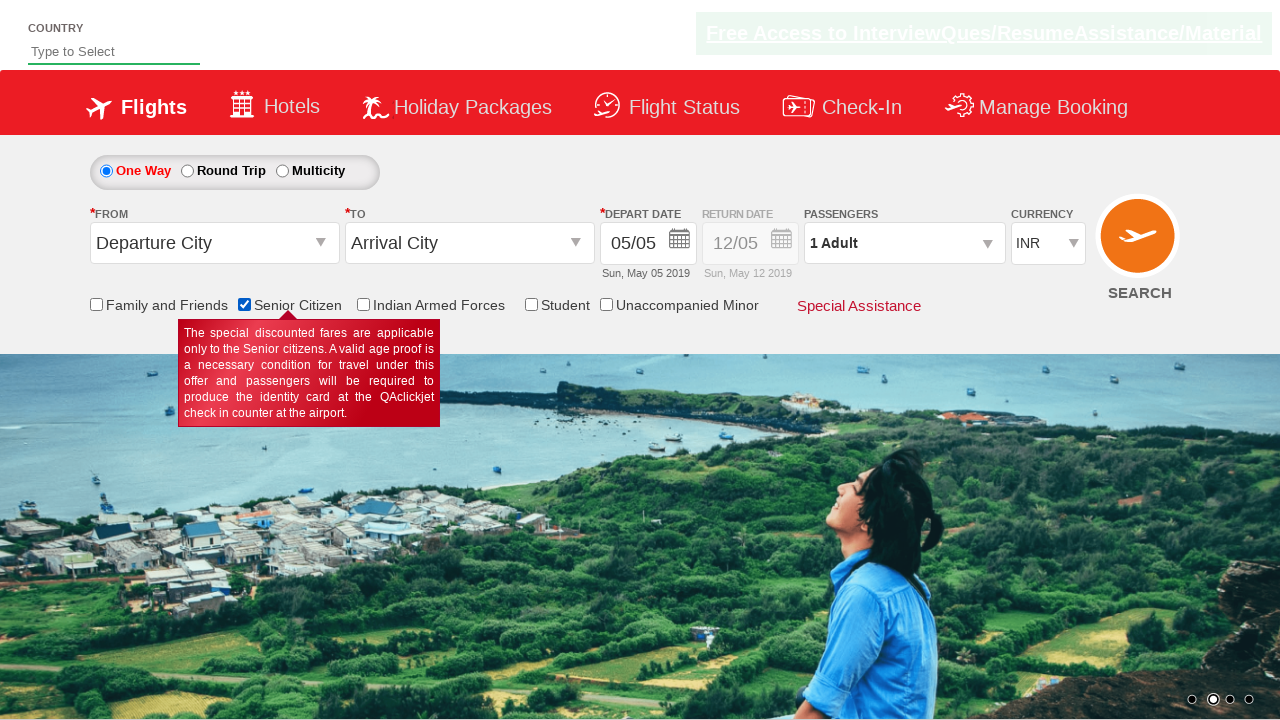

Counted all checkboxes on page: 6 total
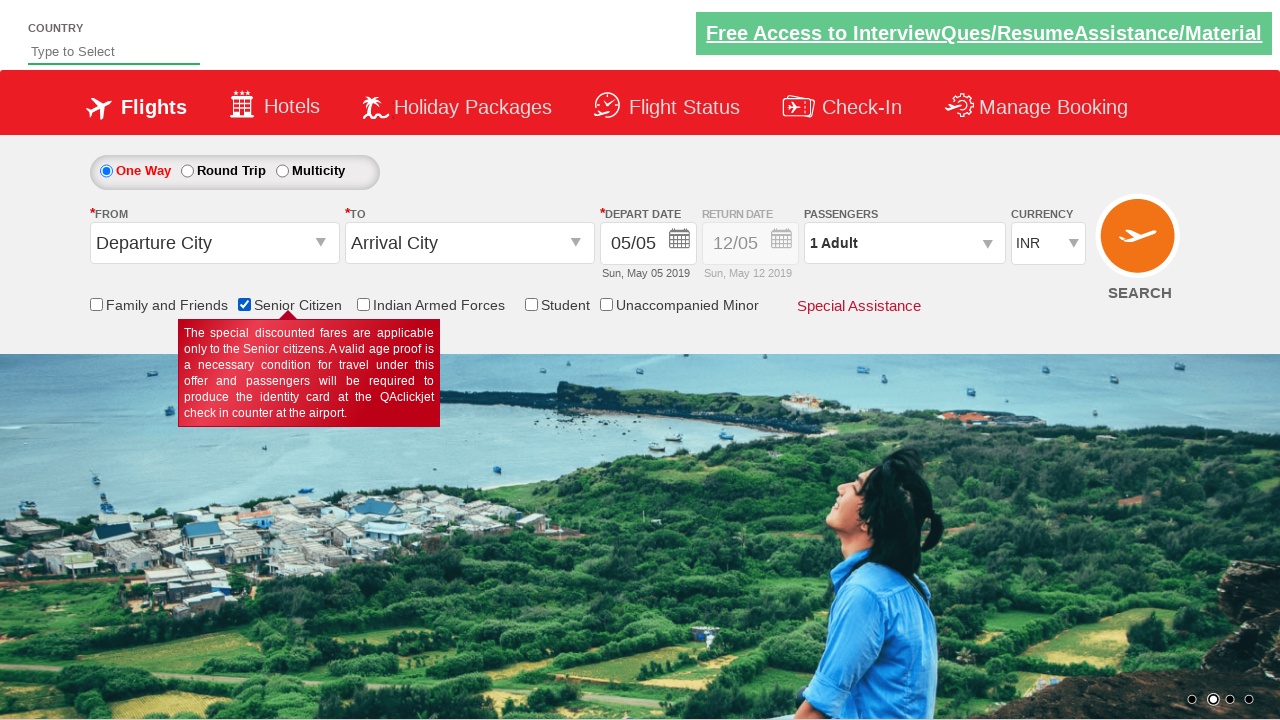

Clicked on passenger info dropdown at (904, 243) on #divpaxinfo
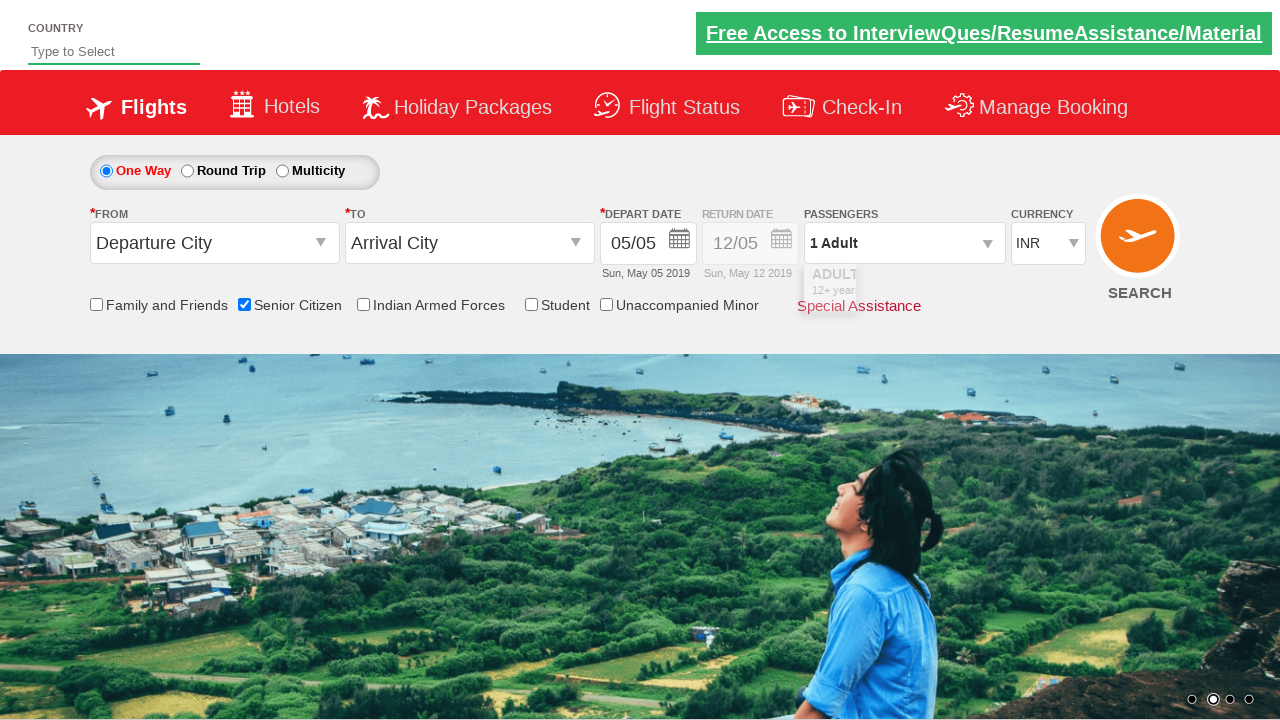

Waited for dropdown to open
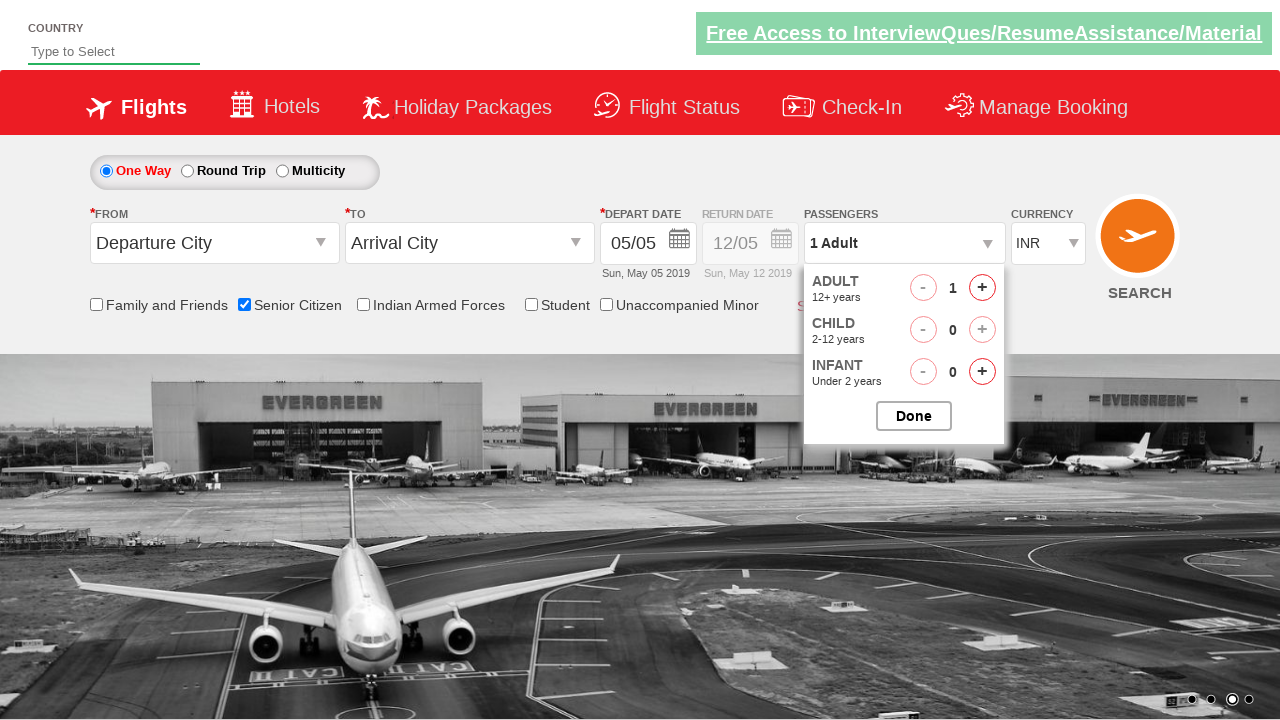

Clicked increment adult button (iteration 1/4) at (982, 288) on #hrefIncAdt
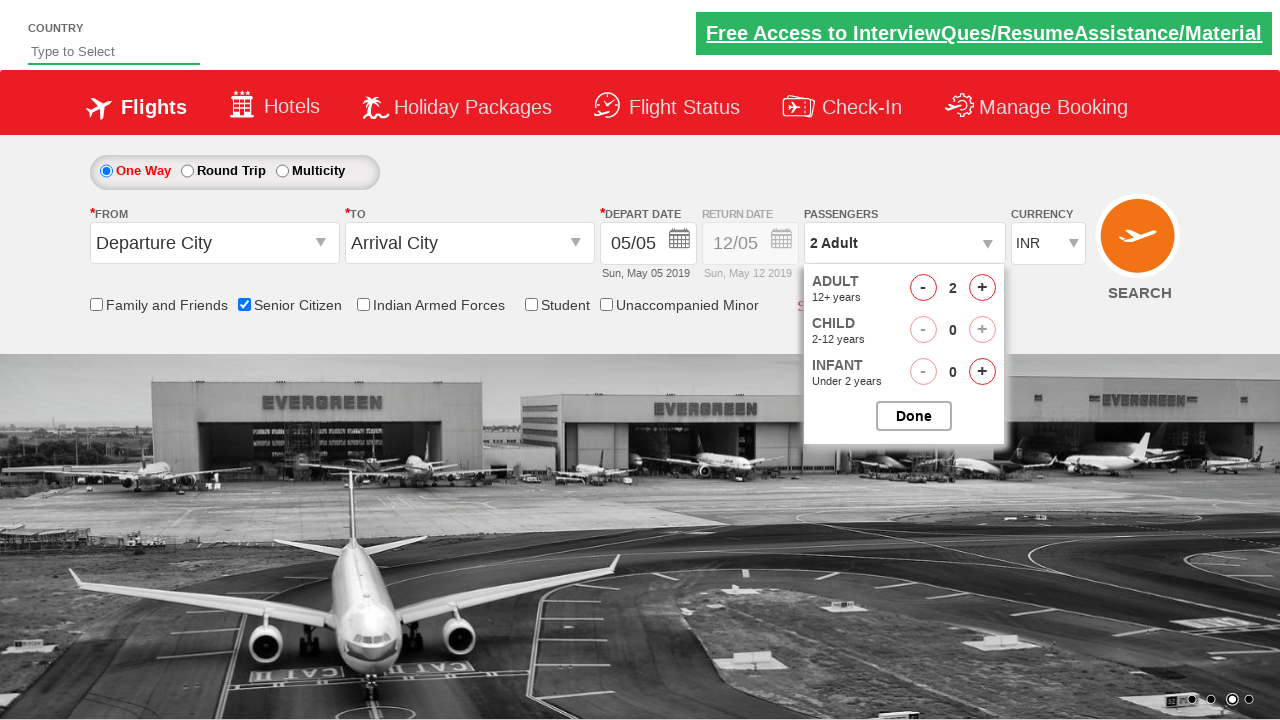

Clicked increment adult button (iteration 2/4) at (982, 288) on #hrefIncAdt
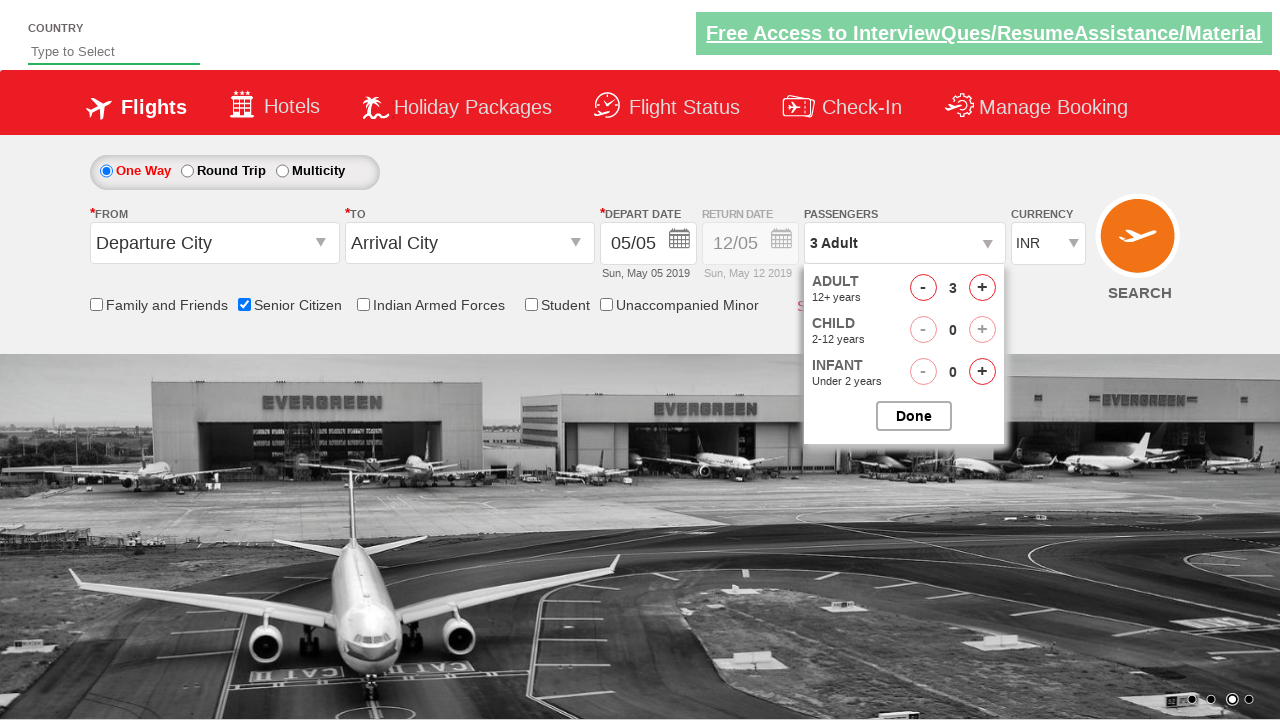

Clicked increment adult button (iteration 3/4) at (982, 288) on #hrefIncAdt
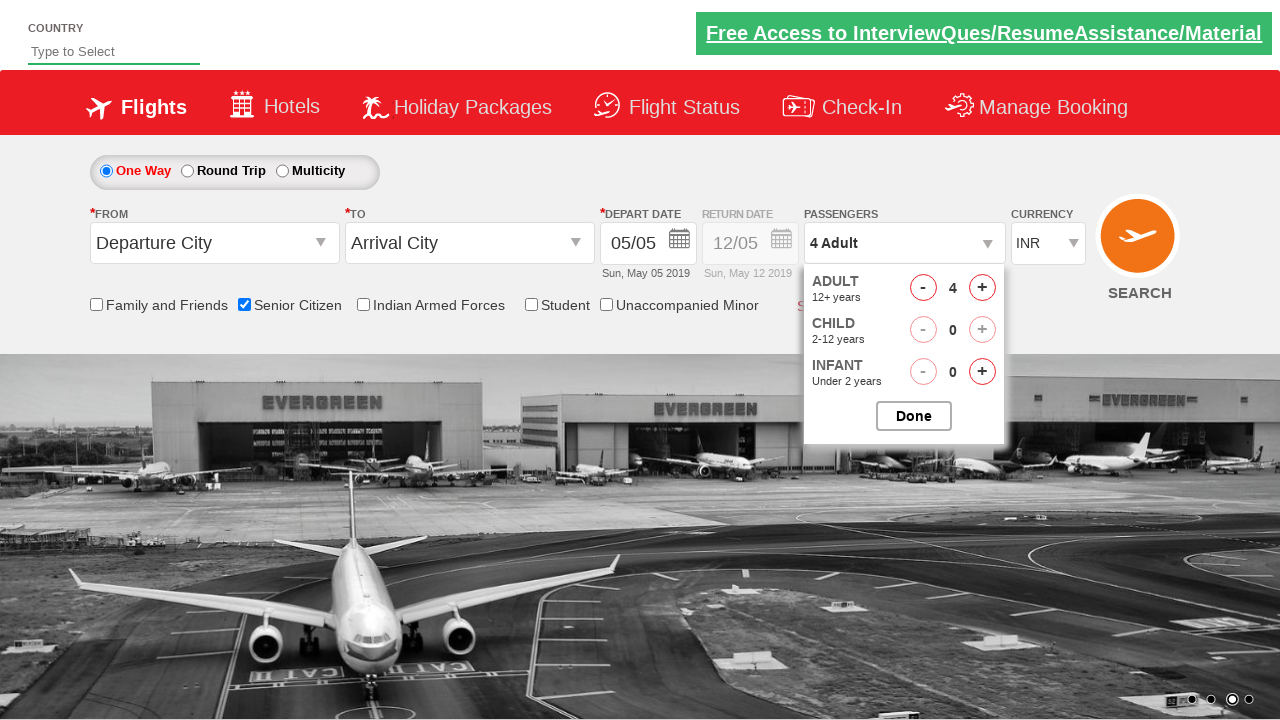

Clicked increment adult button (iteration 4/4) at (982, 288) on #hrefIncAdt
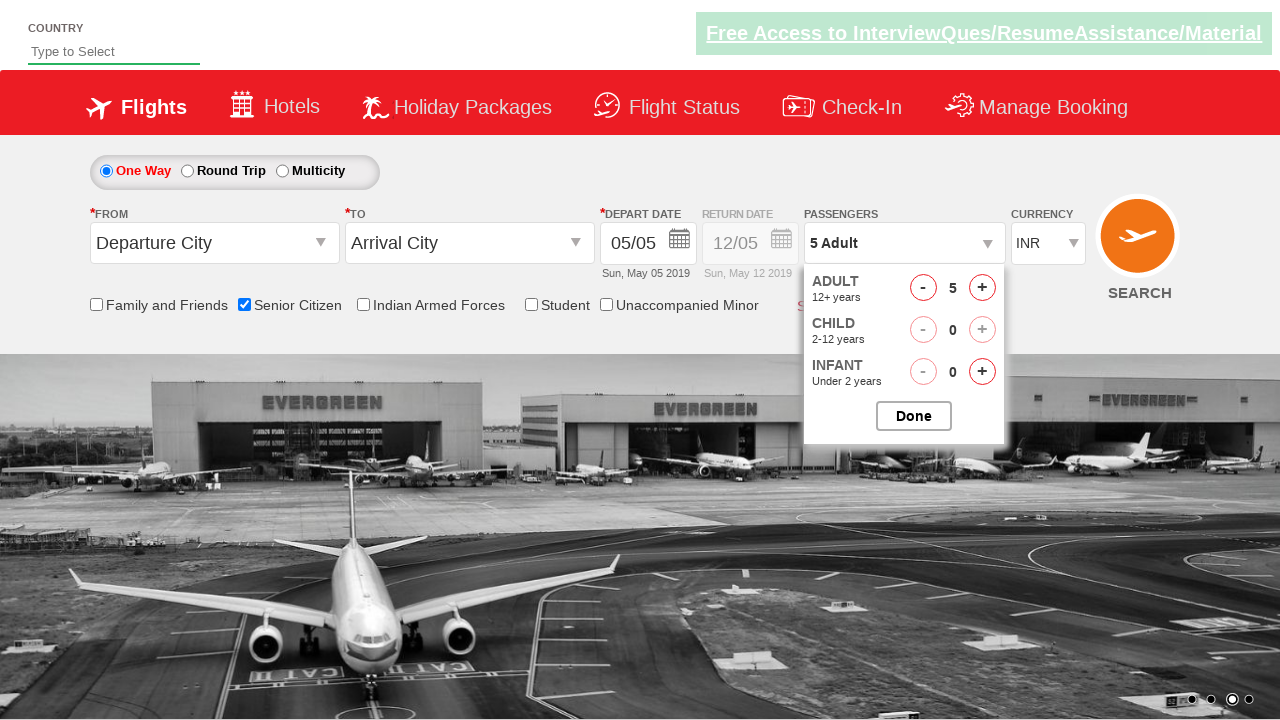

Verified passenger count shows '5 Adult'
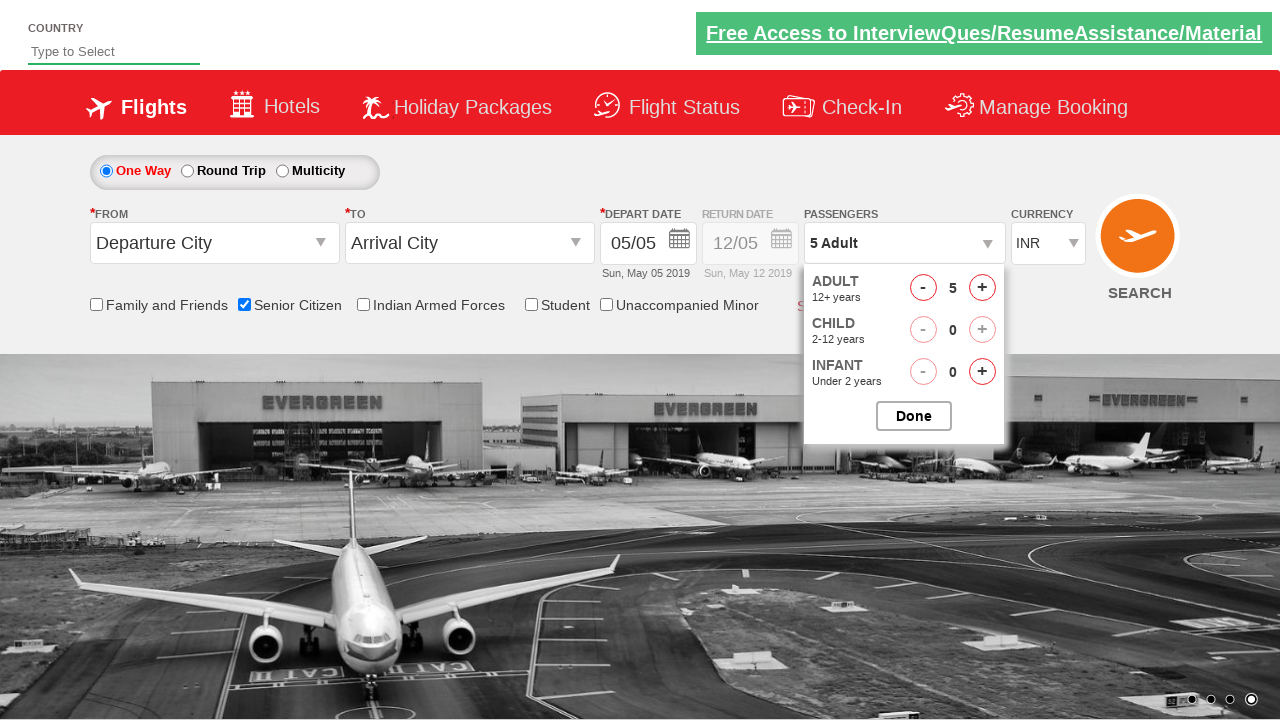

Closed passenger selection dropdown at (914, 416) on #btnclosepaxoption
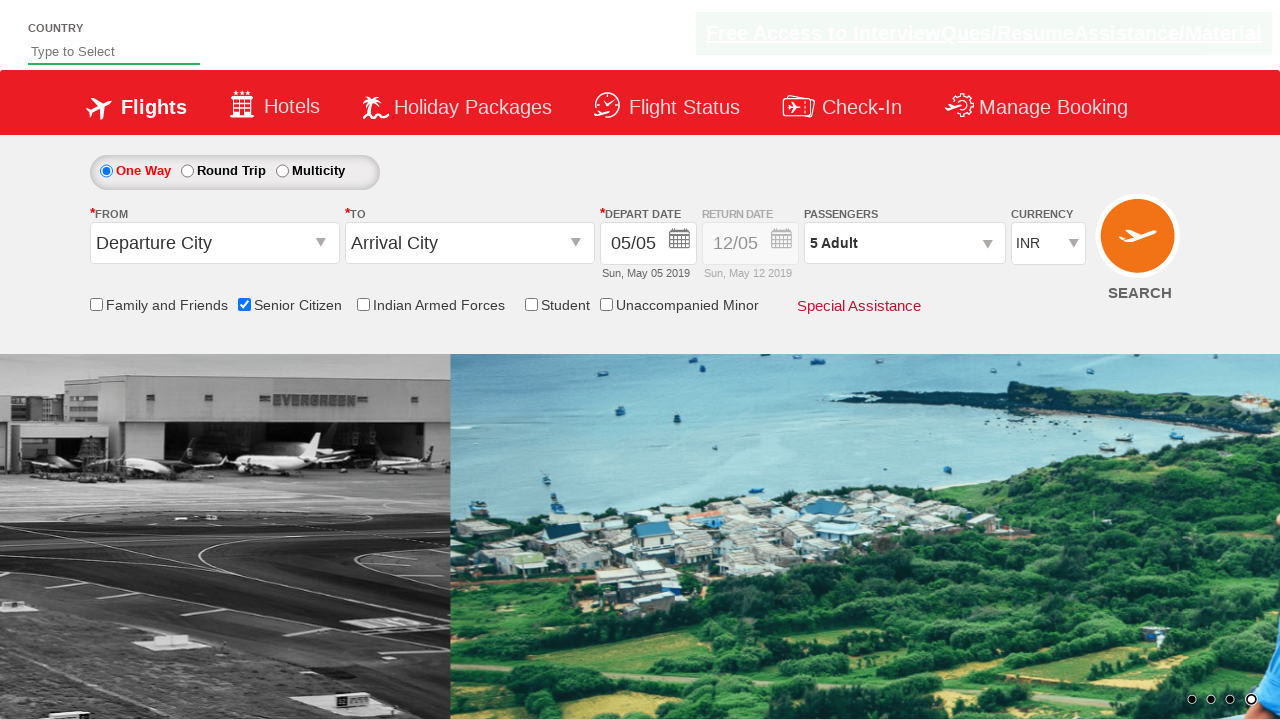

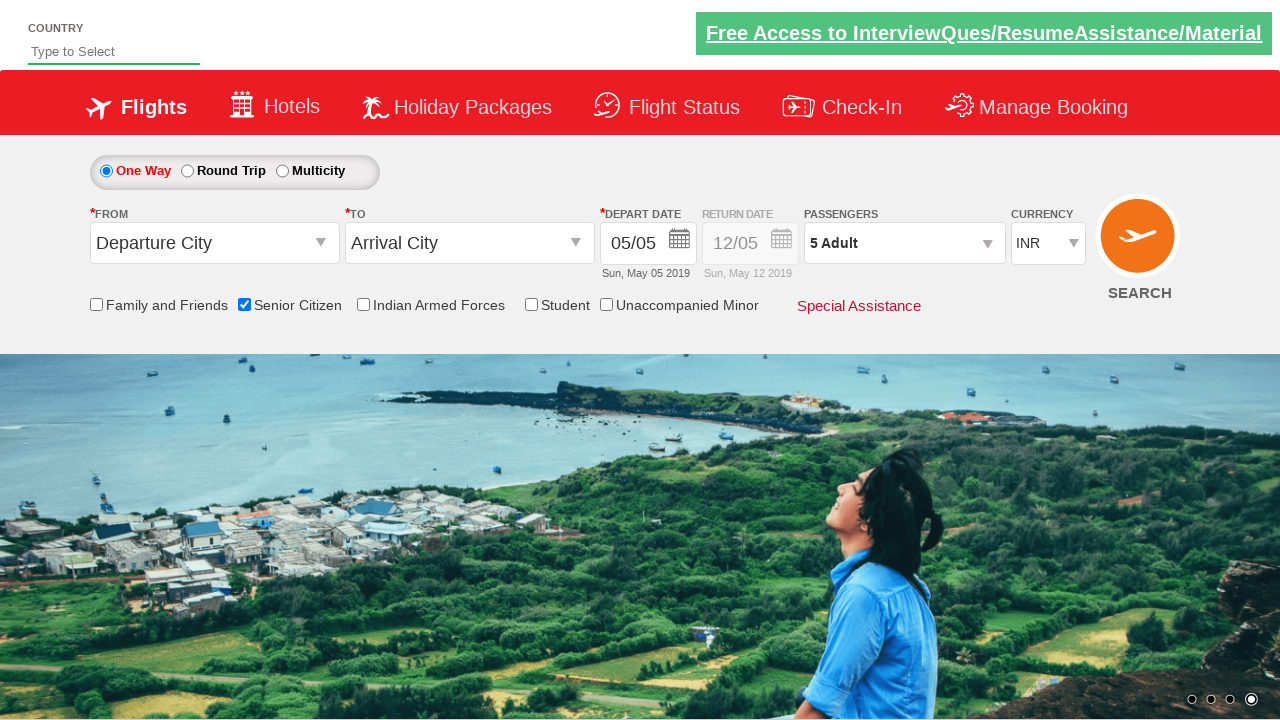